Tests a dynamic buttons page by clicking a sequence of buttons (start, button 1, 2, 3) that appear dynamically, and verifies that the "All Buttons Clicked" message is displayed at the end.

Starting URL: https://testpages.eviltester.com/styled/dynamic-buttons-simple.html

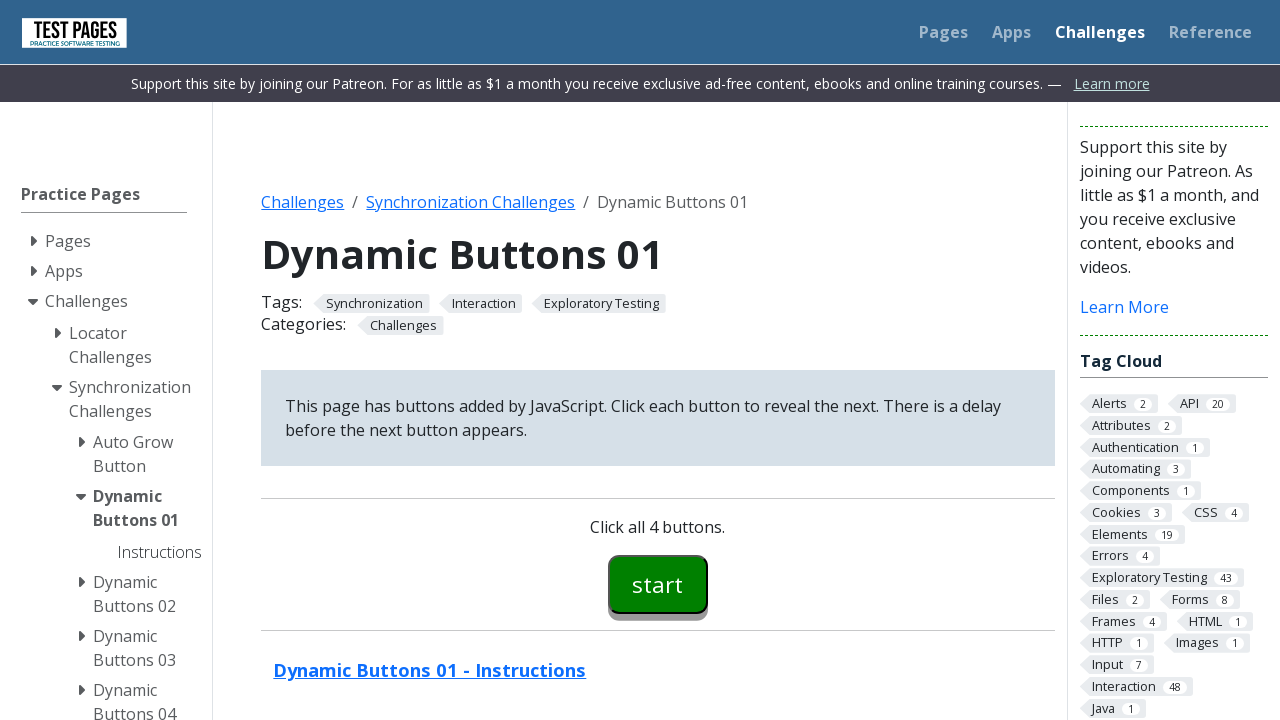

Navigated to dynamic buttons page
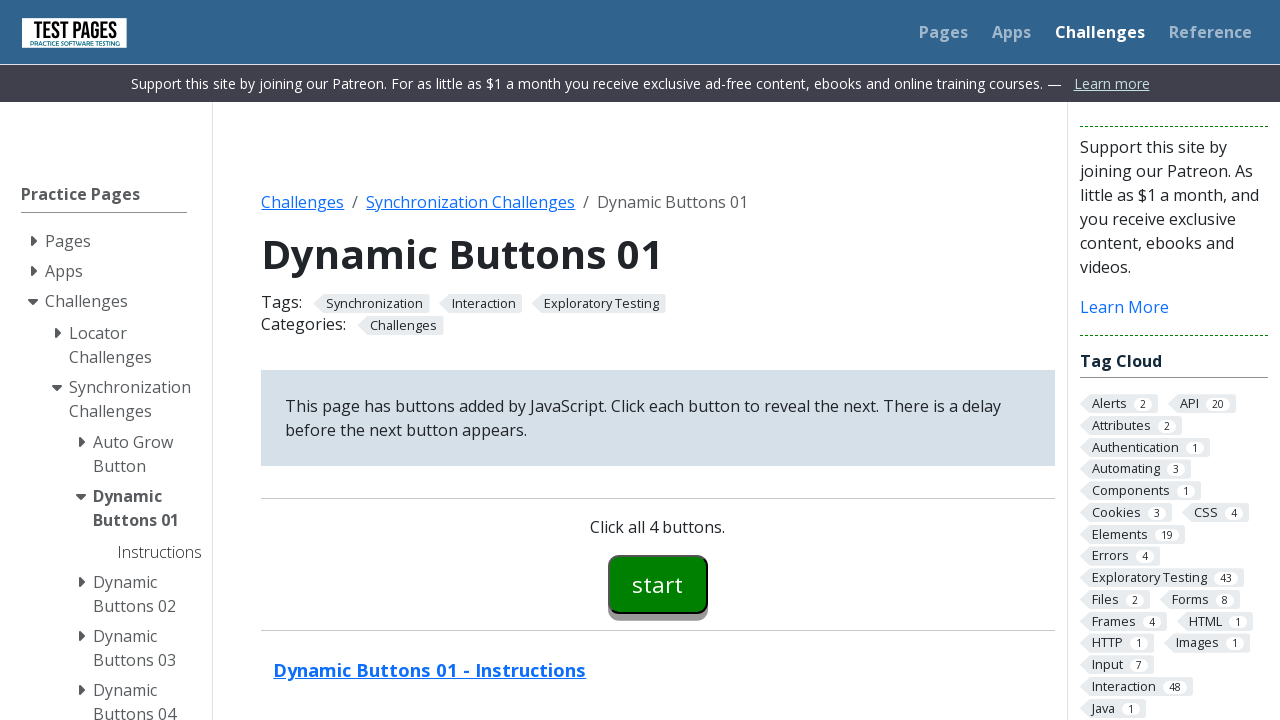

Clicked start button (button00) at (658, 584) on #button00
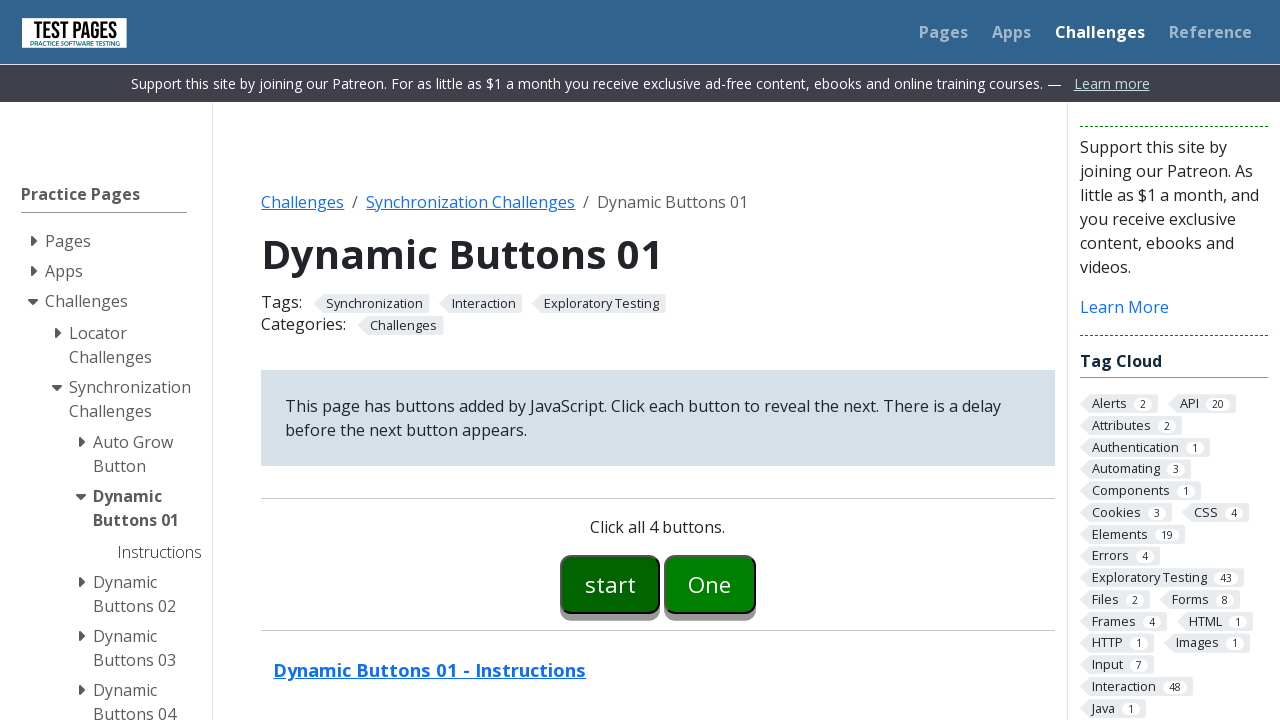

Button 1 appeared after clicking start button
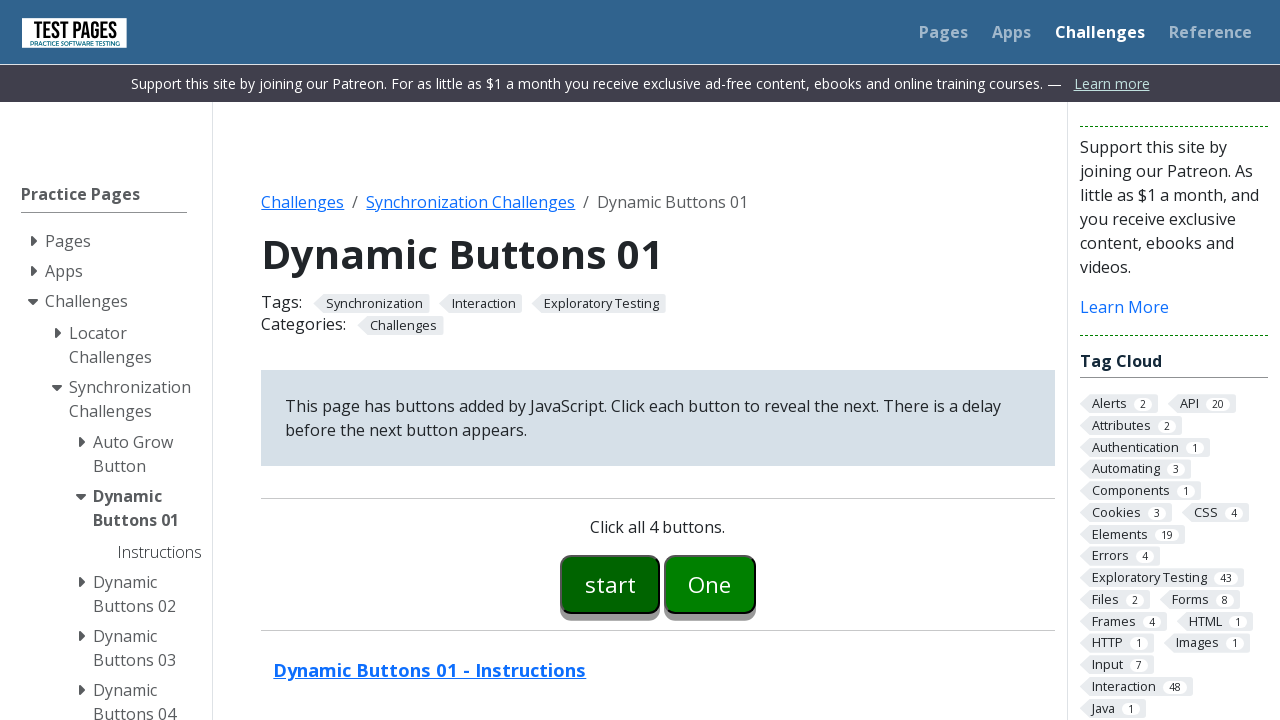

Clicked button 1 (button01) at (710, 584) on #button01
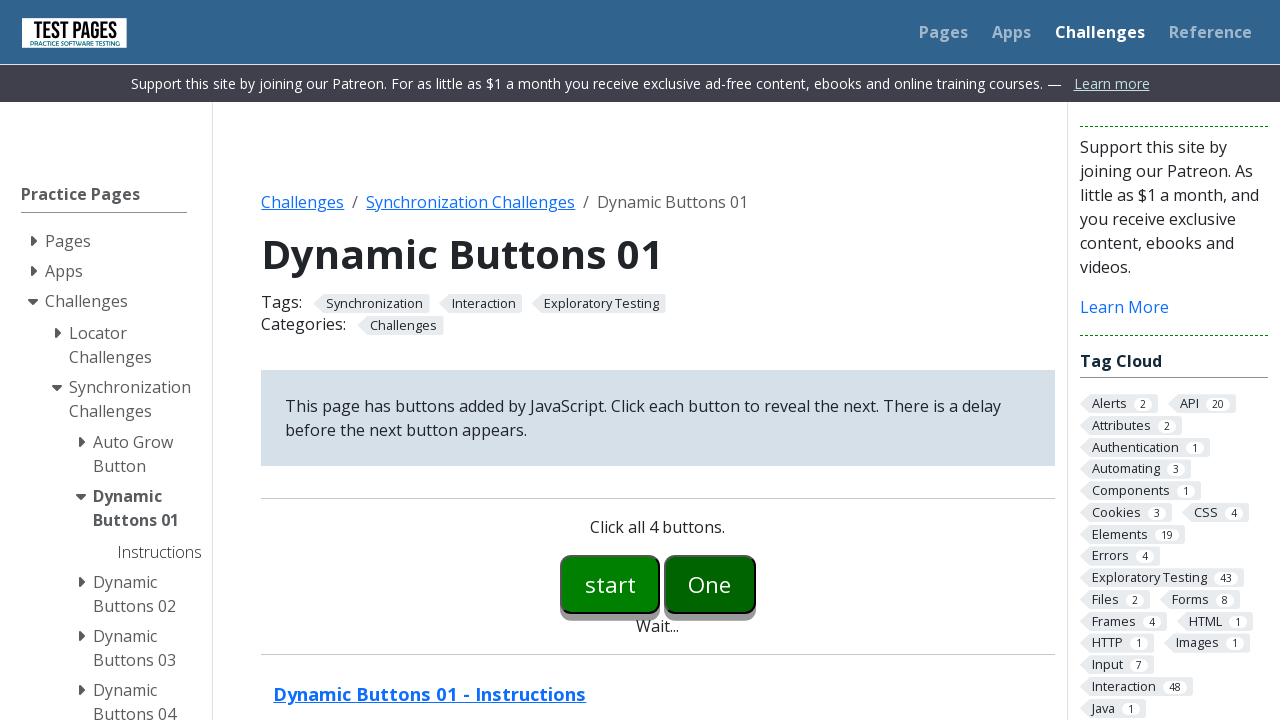

Button 2 appeared after clicking button 1
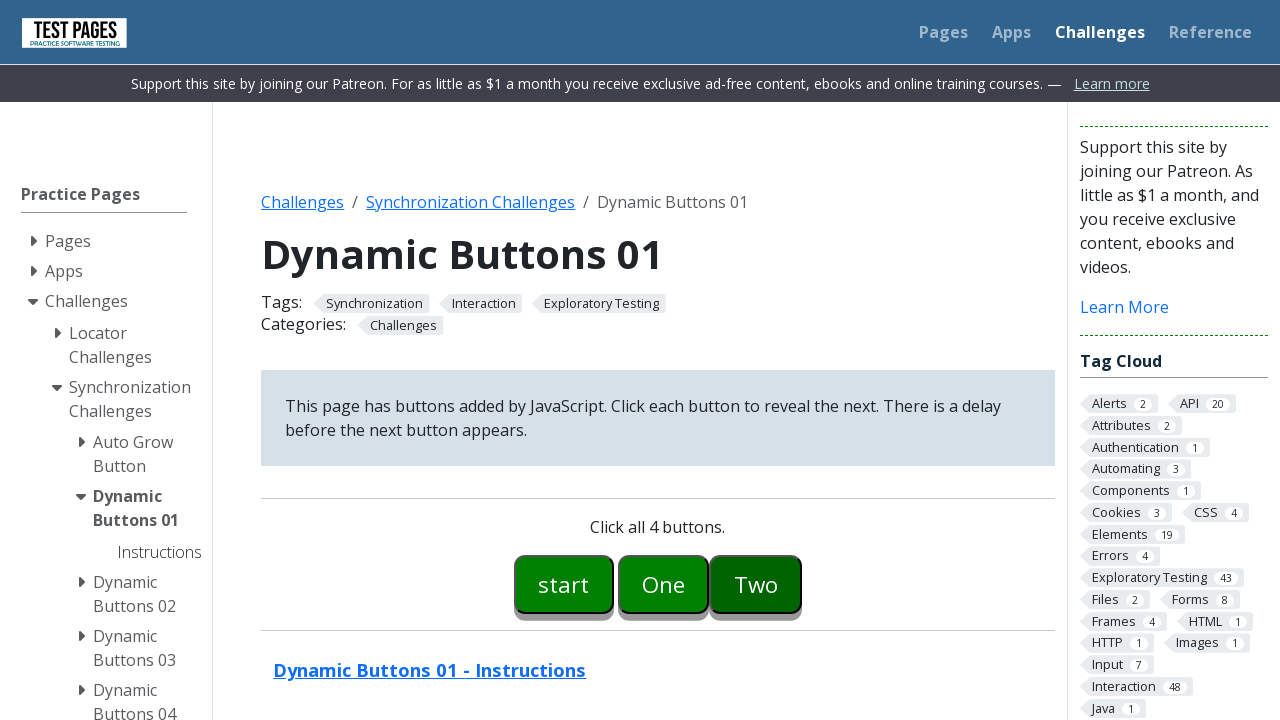

Clicked button 2 (button02) at (756, 584) on #button02
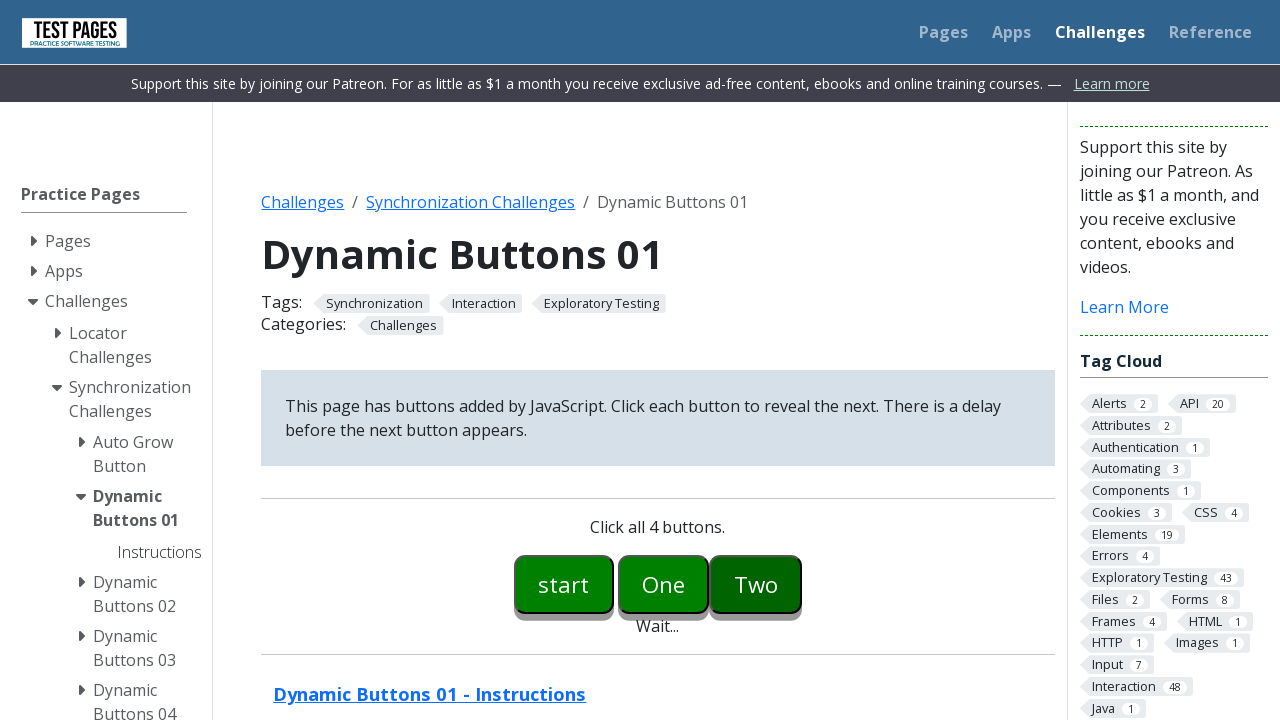

Button 3 appeared after clicking button 2
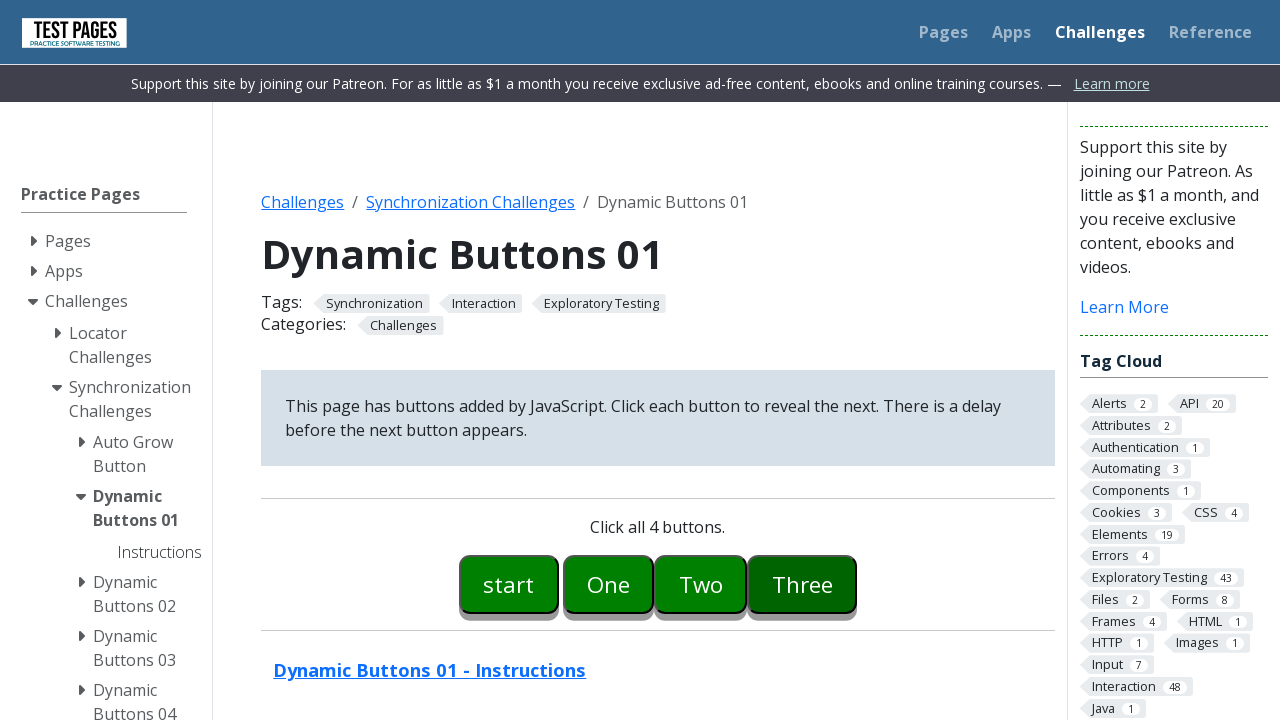

Clicked button 3 (button03) at (802, 584) on #button03
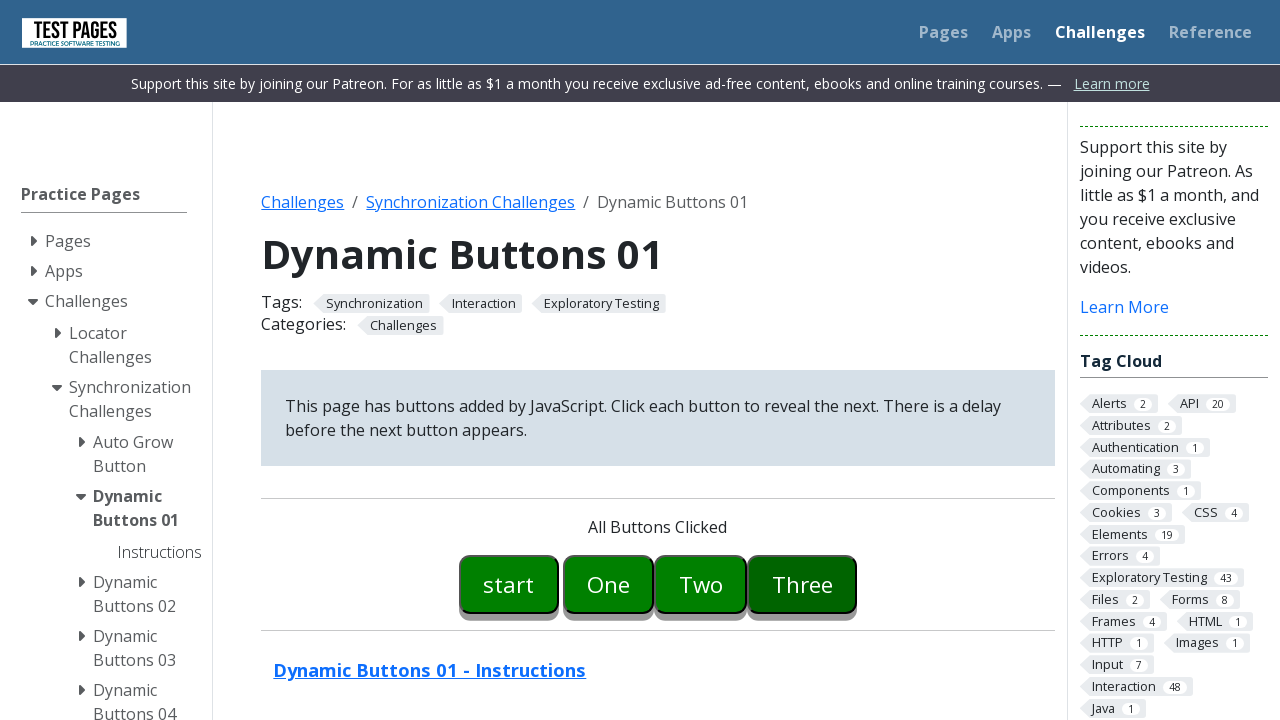

Success message element appeared
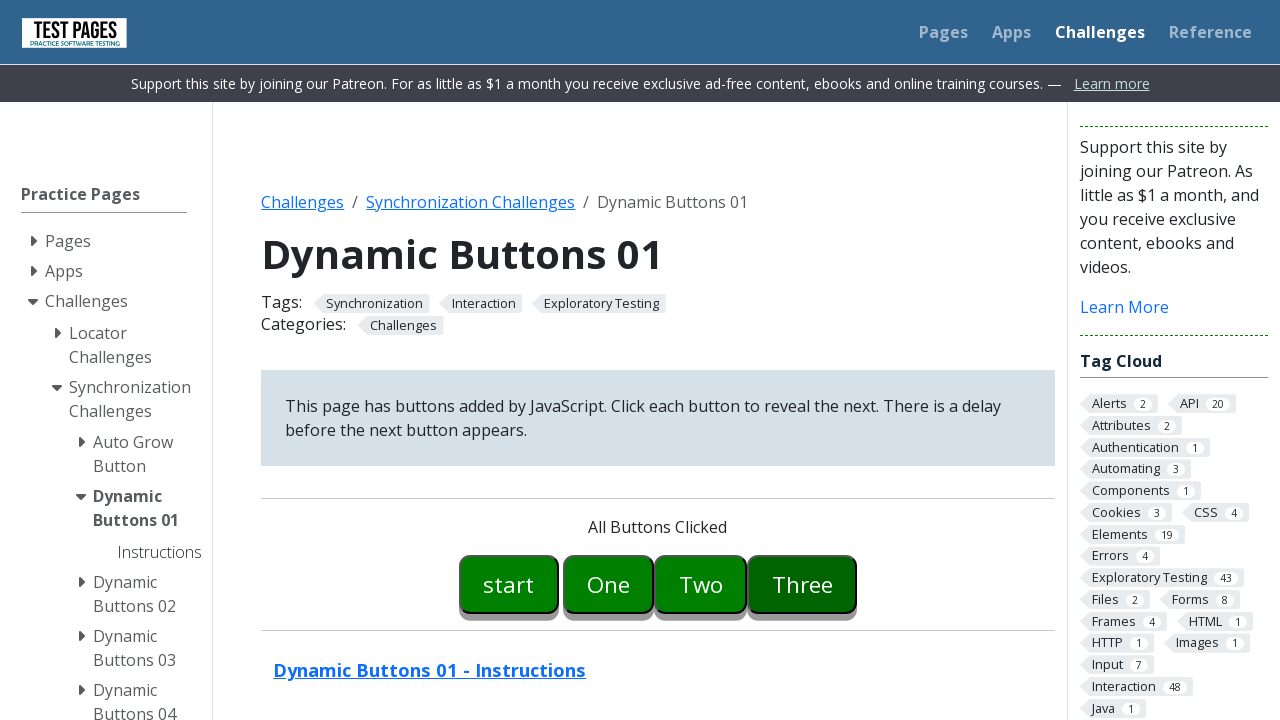

Verified 'All Buttons Clicked' message is visible
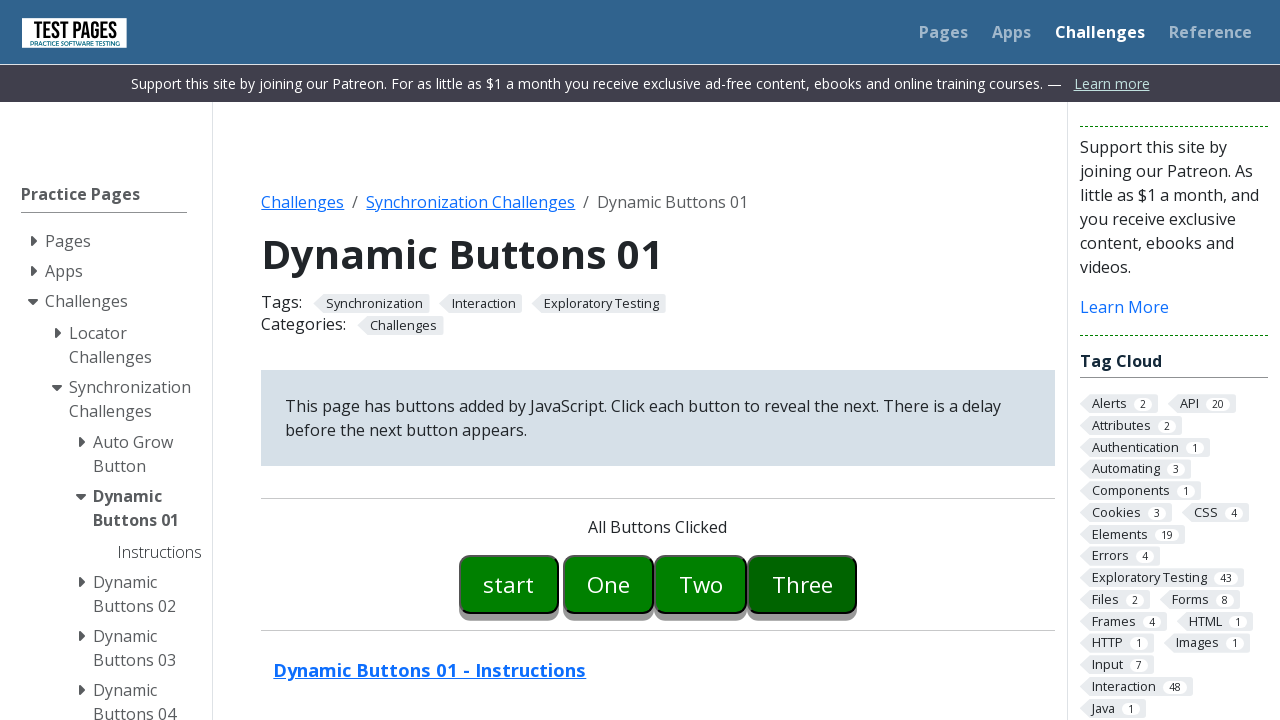

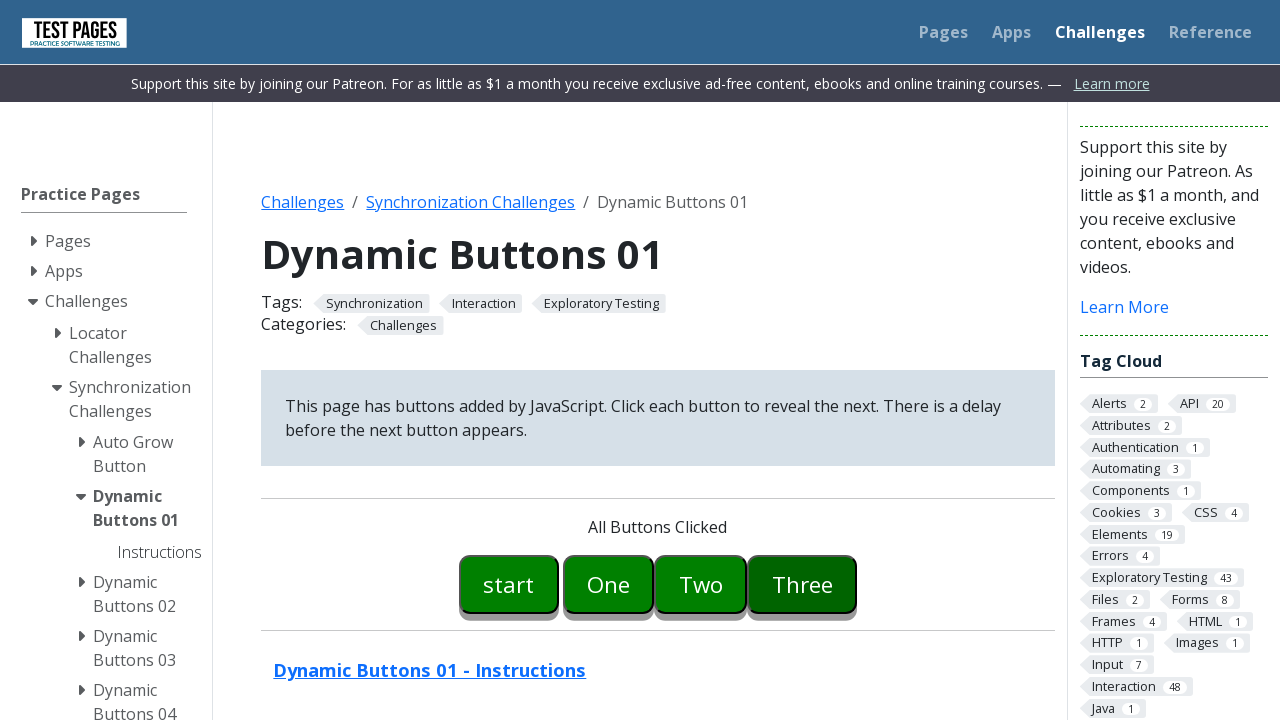